Tests checkbox functionality by clicking on the friends and family checkbox and verifying its selection state

Starting URL: https://rahulshettyacademy.com/dropdownsPractise/

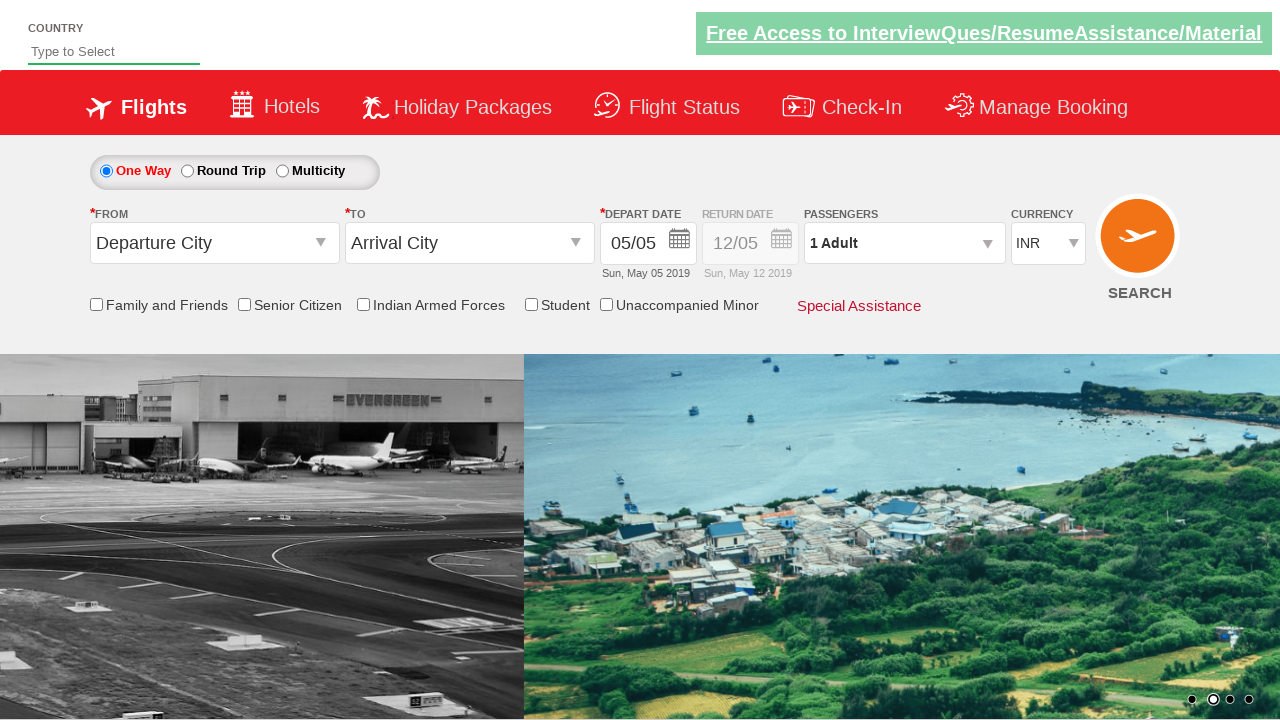

Clicked the friends and family checkbox at (96, 304) on input[id*='friendsandfamily']
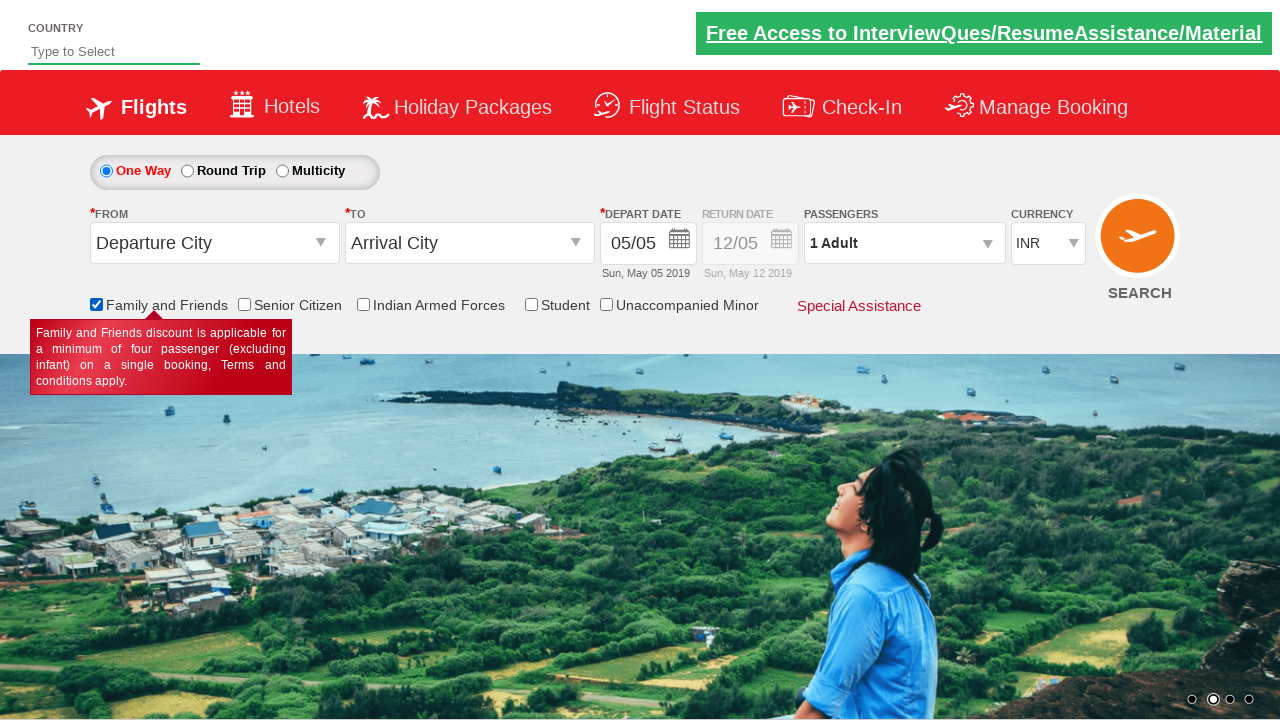

Located the friends and family checkbox element
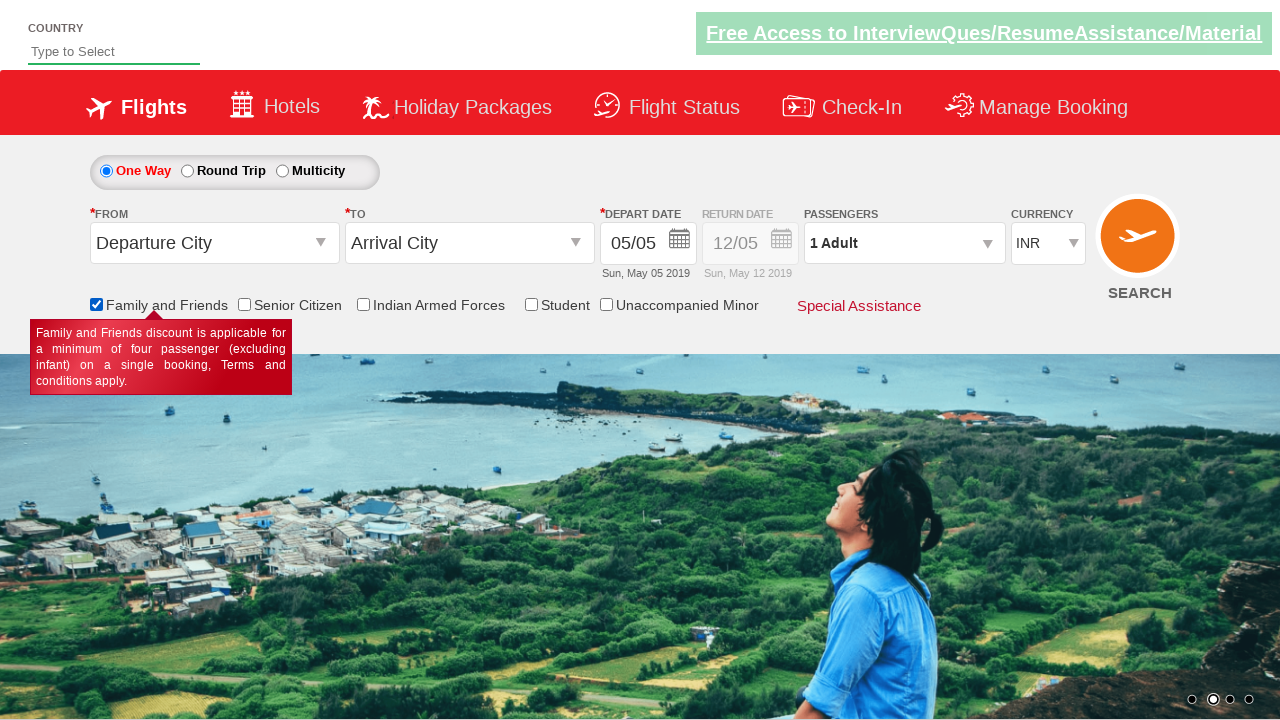

Verified that the friends and family checkbox is selected
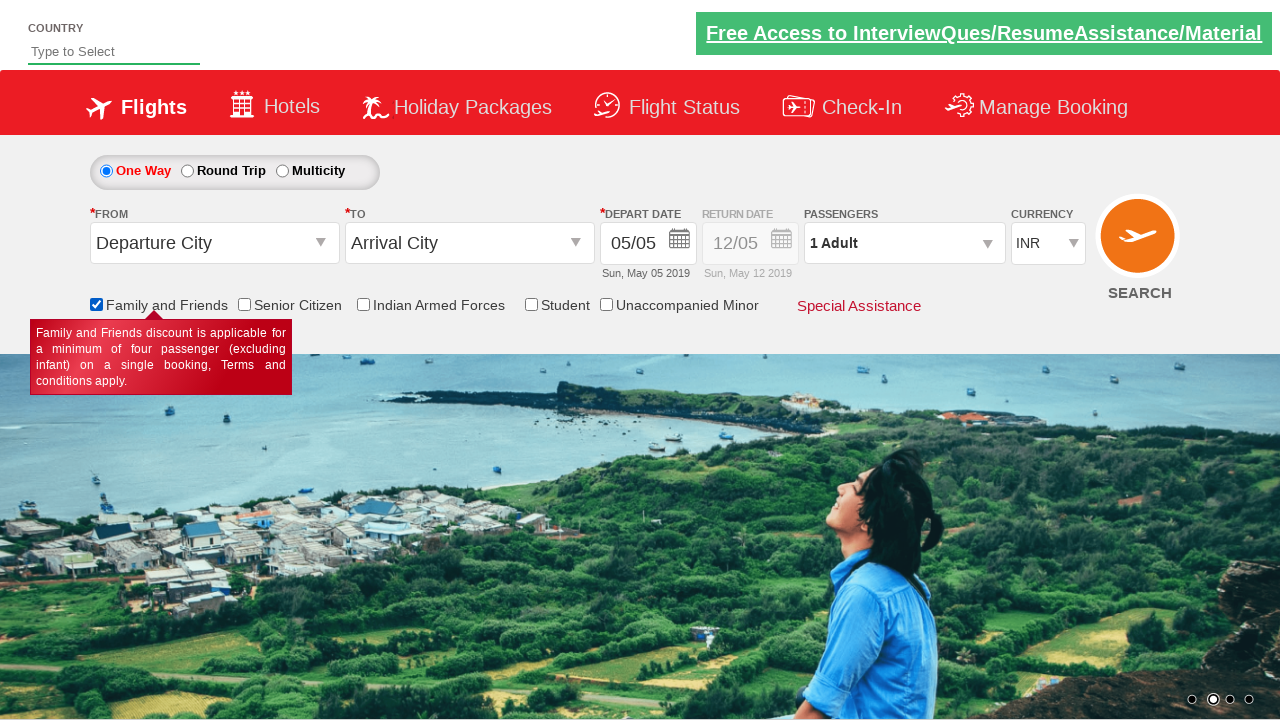

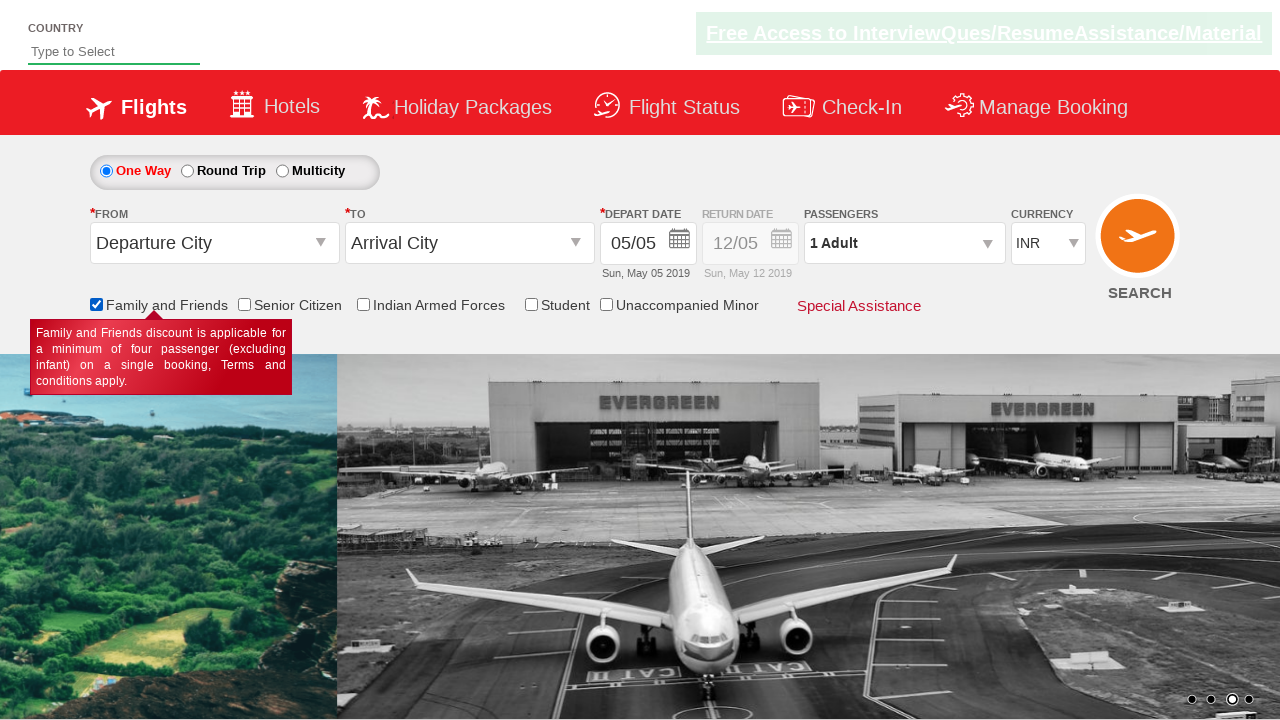